Tests dynamic loading by clicking a button and verifying that "Hello World!" text appears with static wait equal to loading time

Starting URL: https://automationfc.github.io/dynamic-loading/

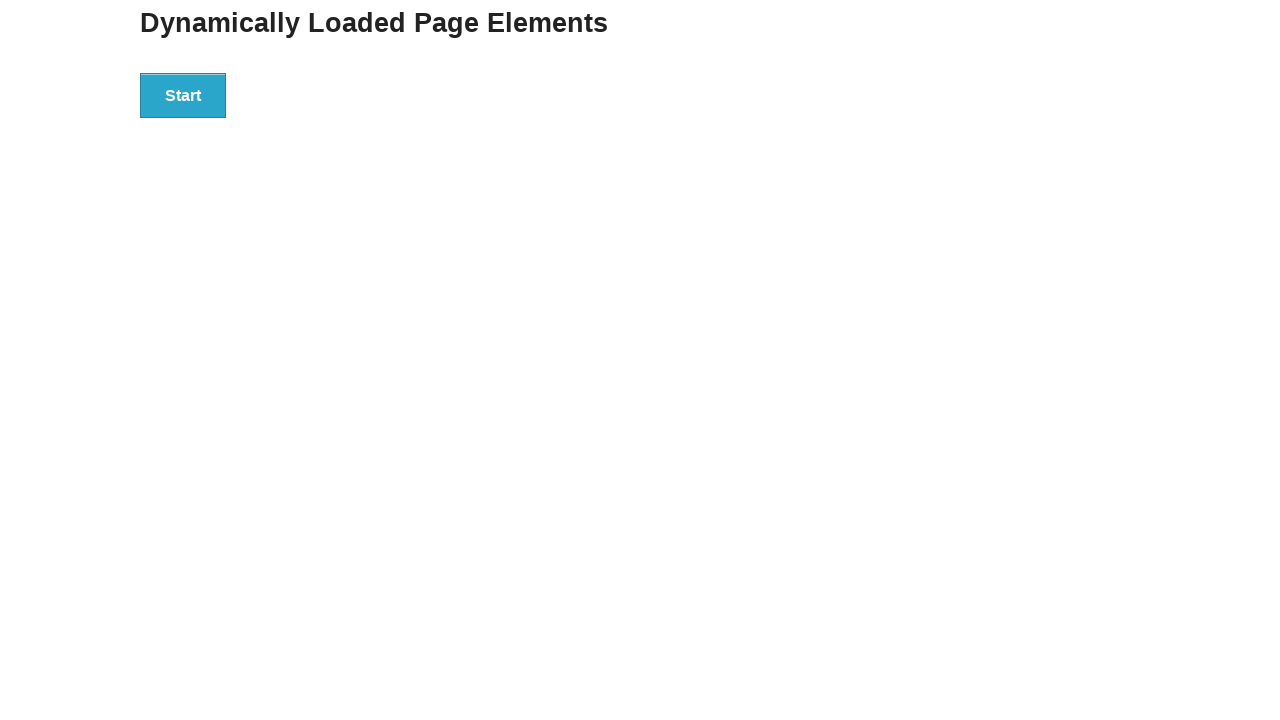

Navigated to dynamic loading test page
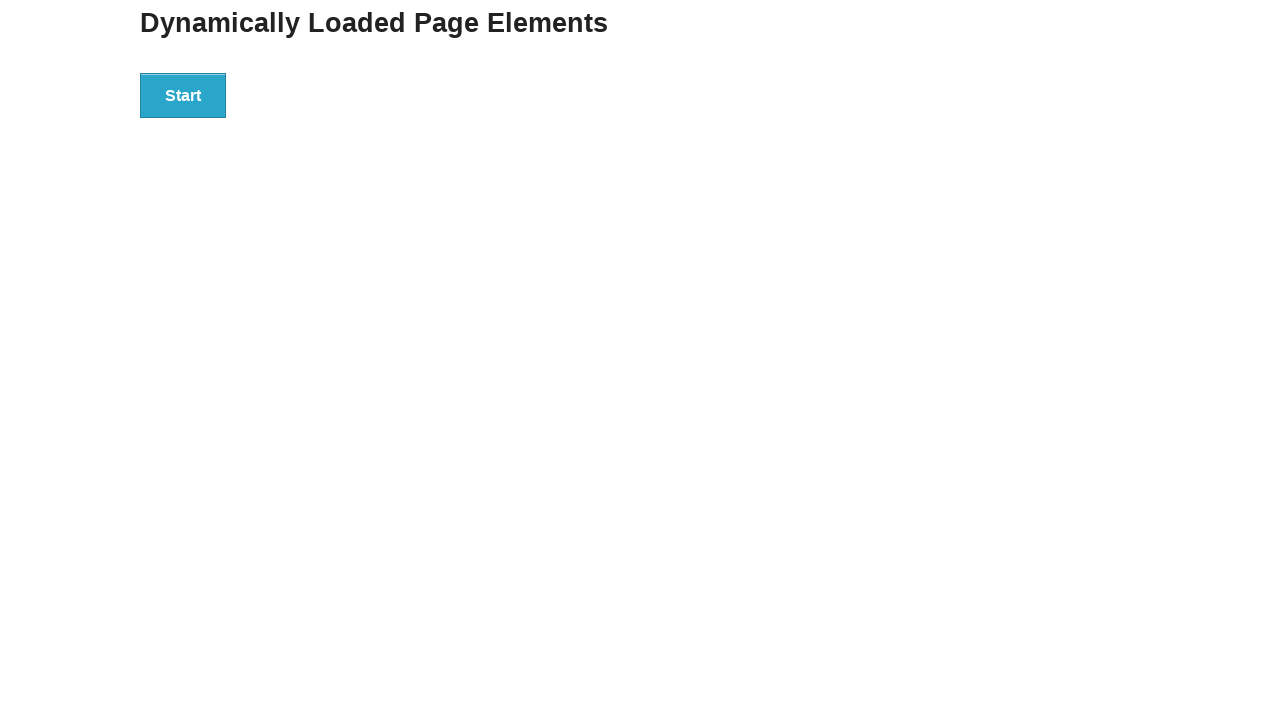

Clicked start button to trigger dynamic loading at (183, 95) on div#start>button
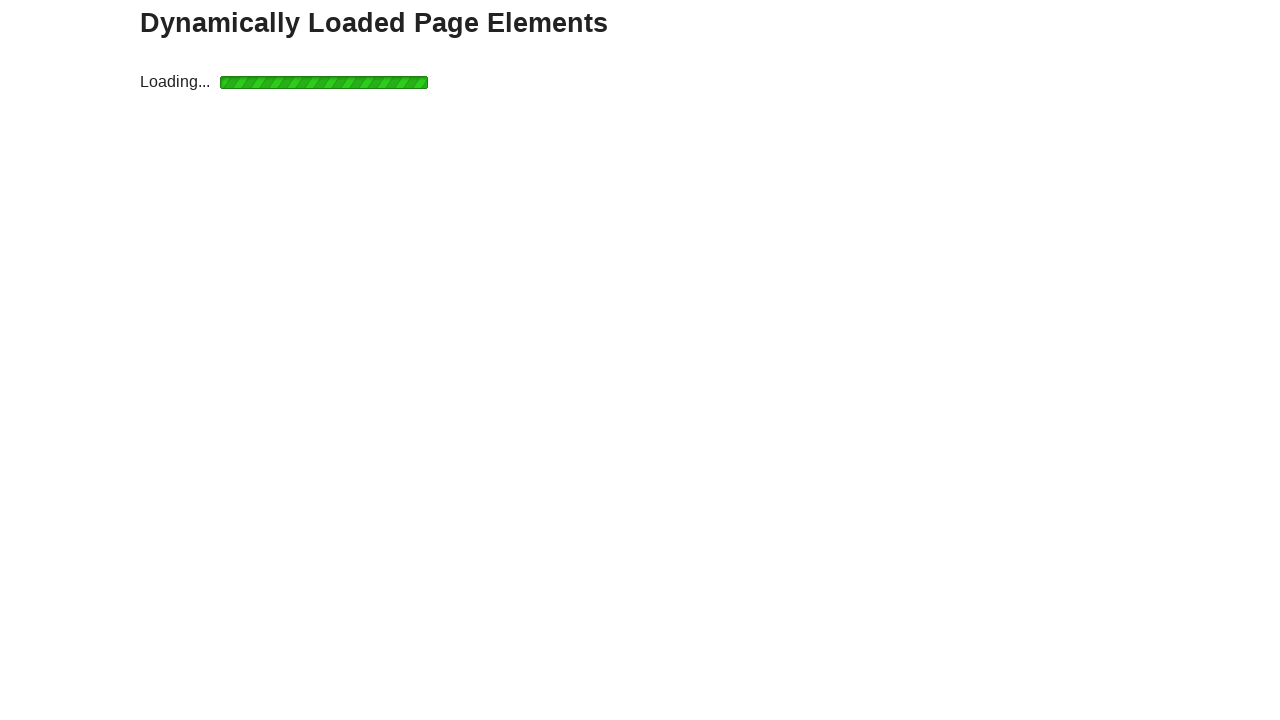

Waited 5 seconds for dynamic content to load
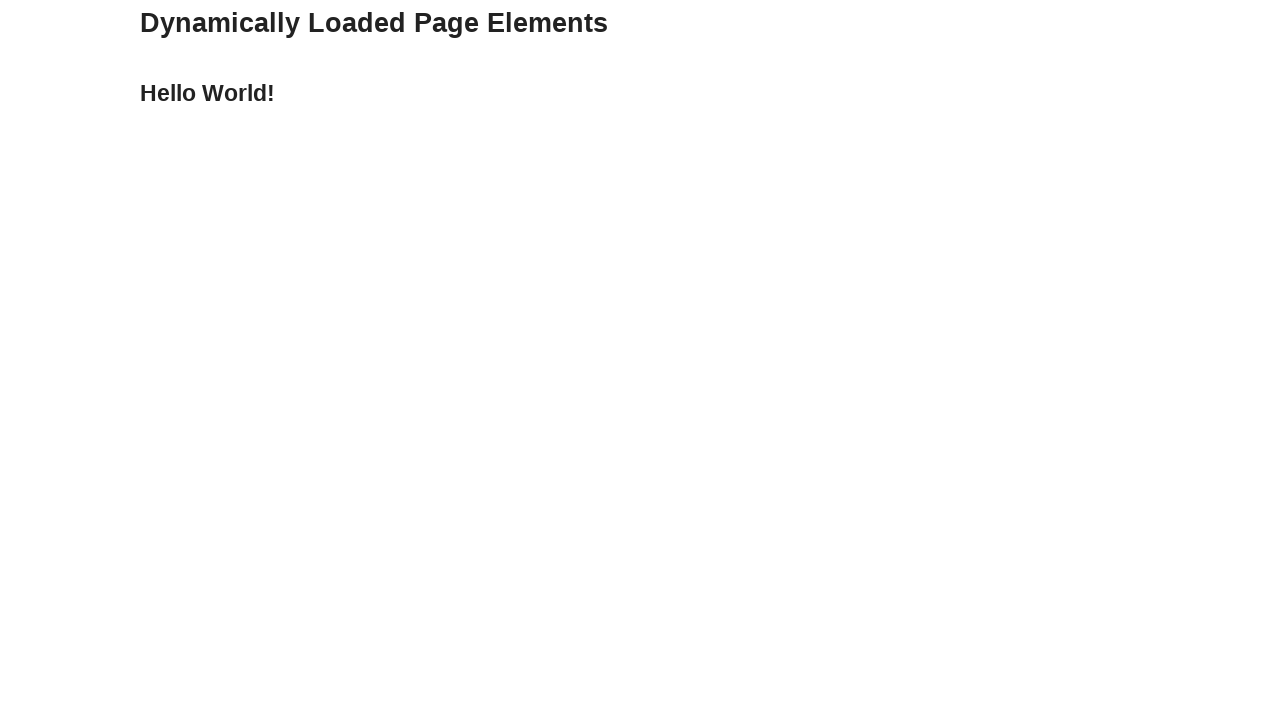

Verified 'Hello World!' text is displayed
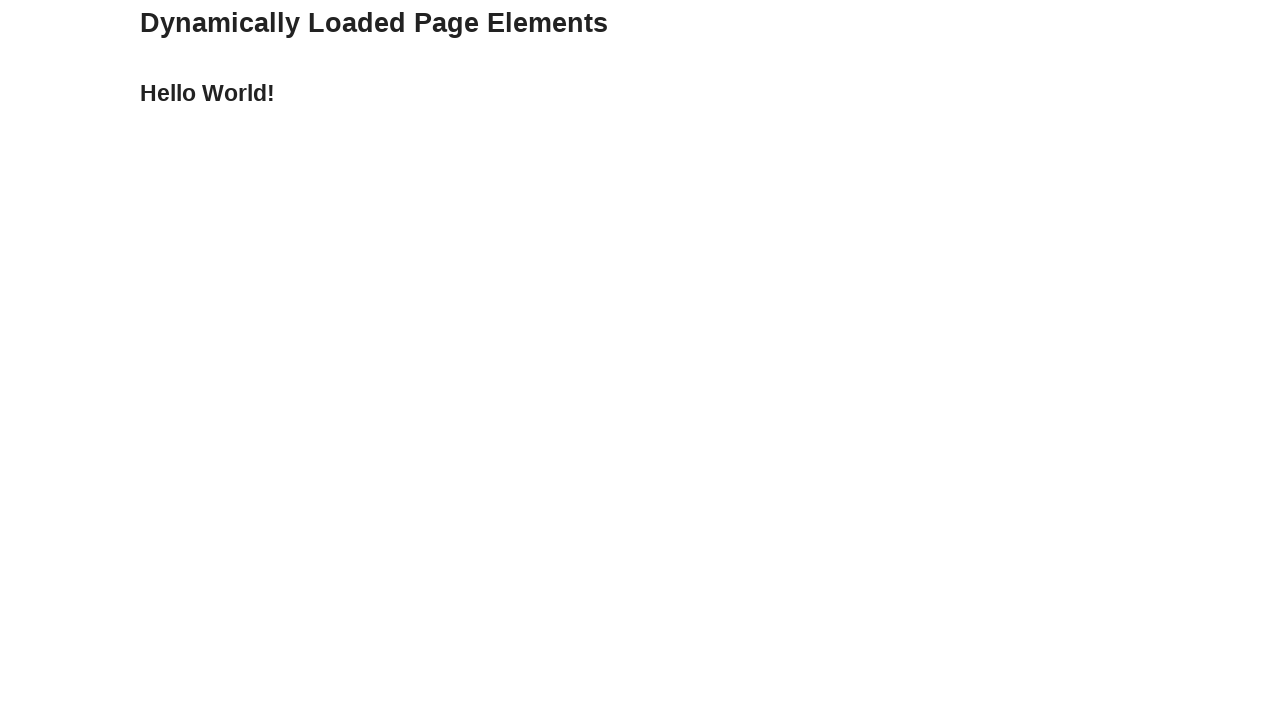

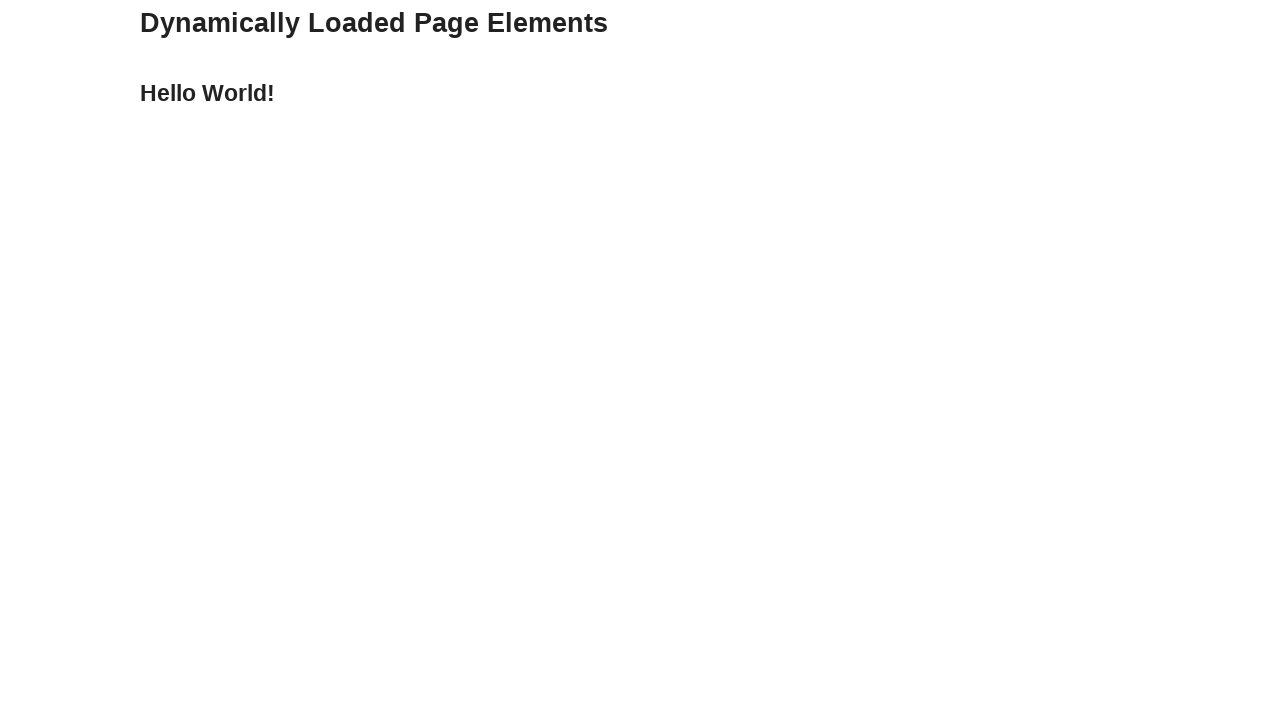